Navigates to RedBus travel booking website homepage and waits for the page to load

Starting URL: https://www.redbus.in/

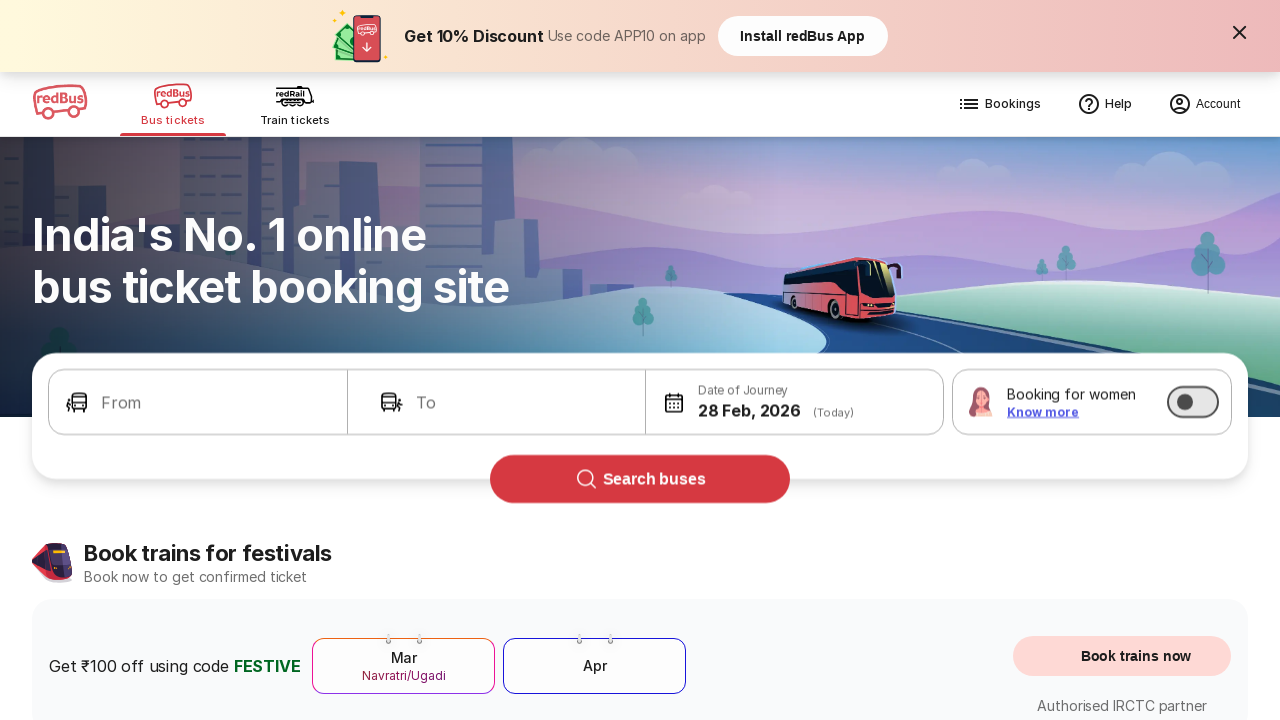

Navigated to RedBus travel booking website homepage
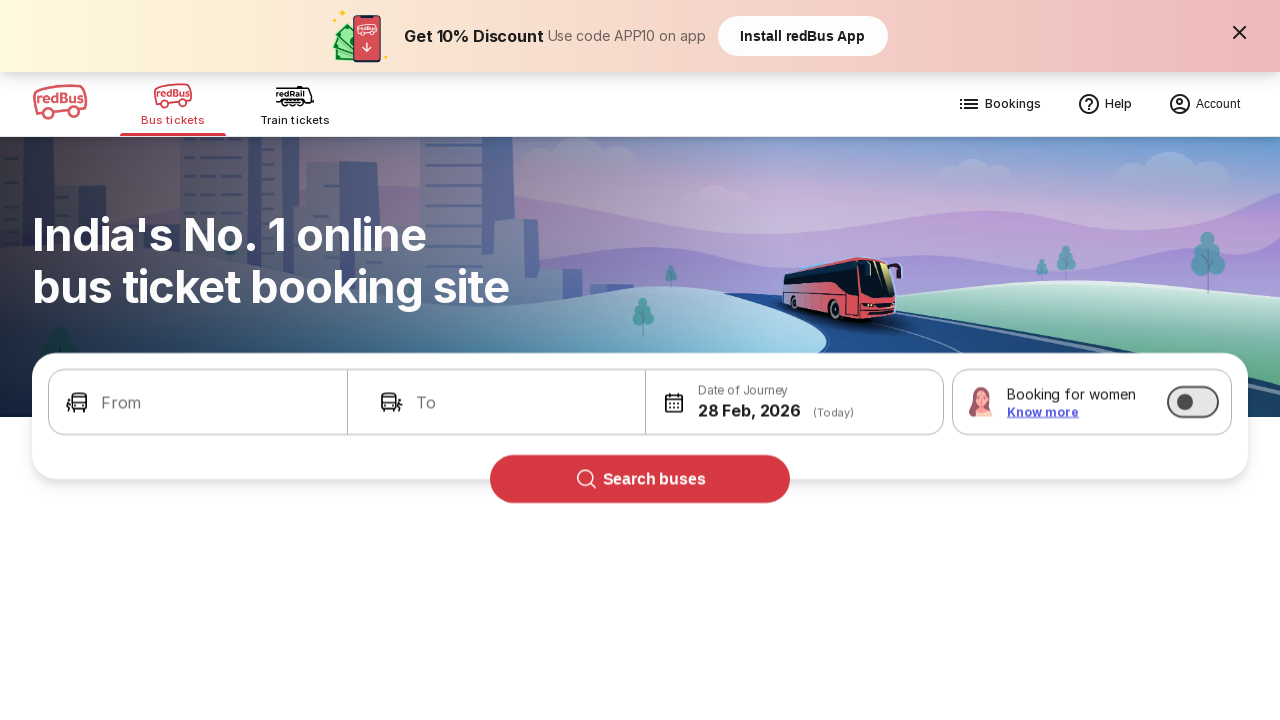

Page DOM content fully loaded
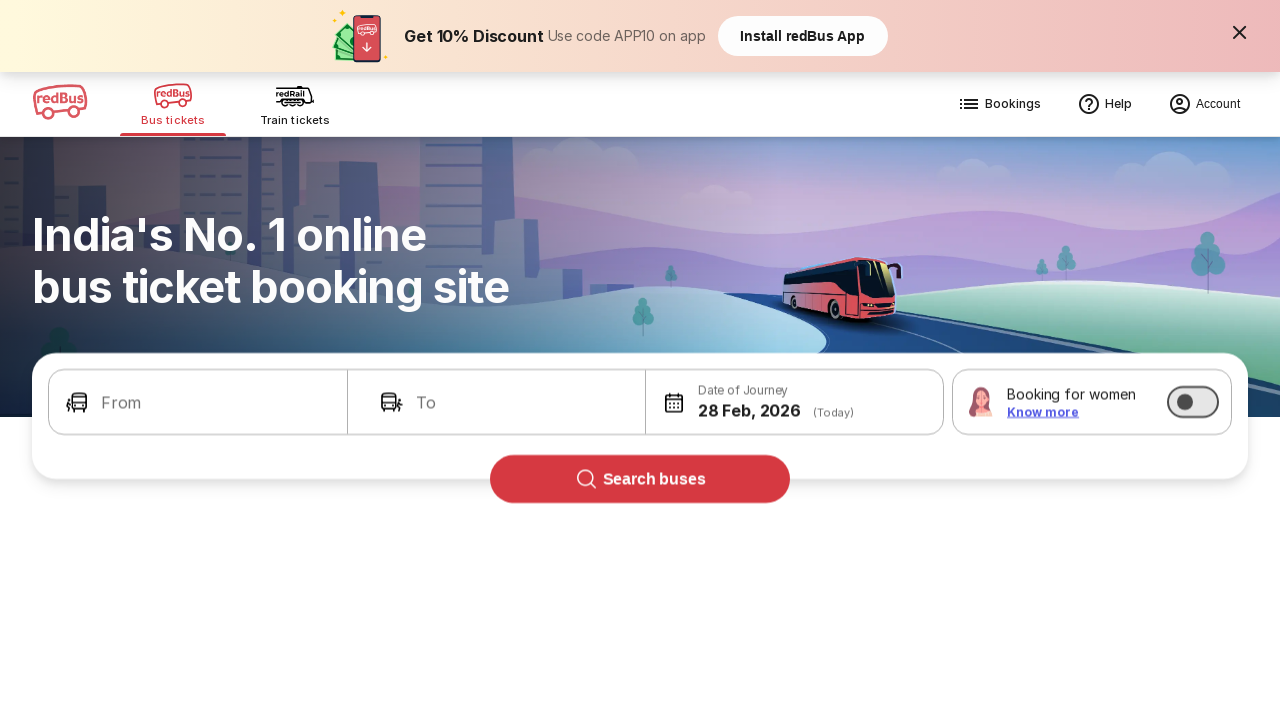

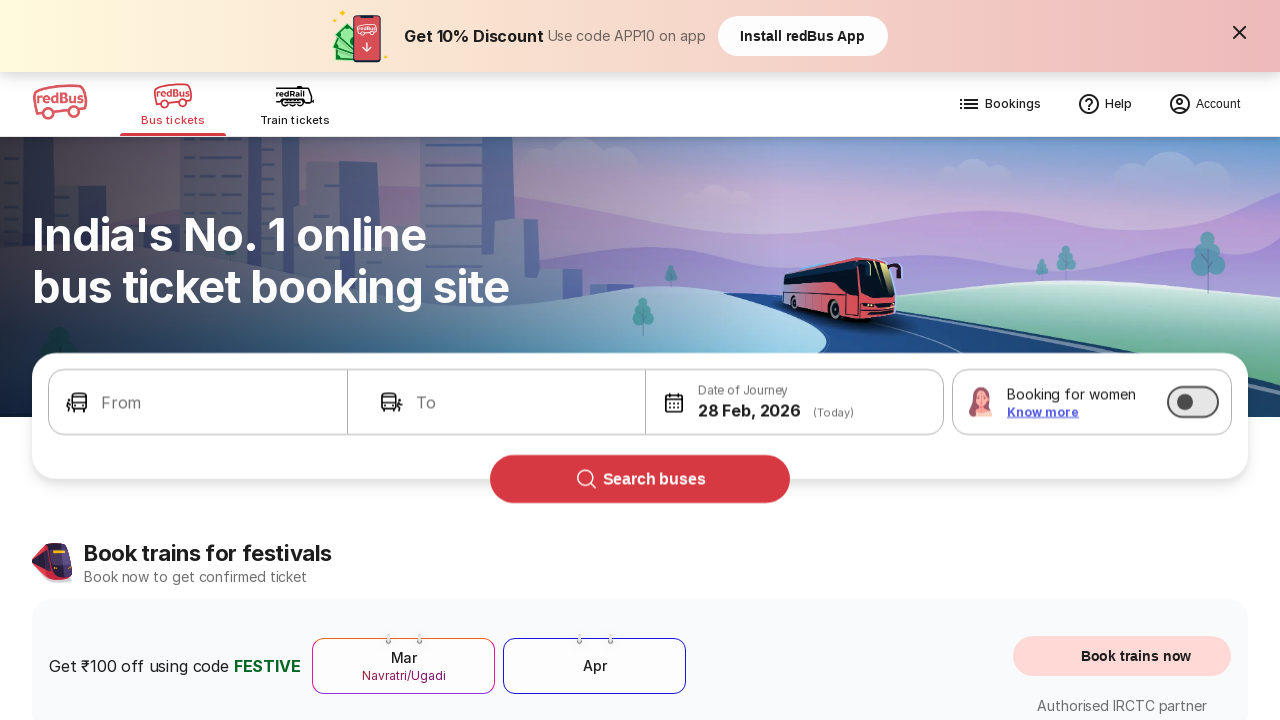